Tests a JavaScript prompt dialog by entering text and accepting it, then verifying the entered text appears in the result

Starting URL: https://demoqa.com/alerts

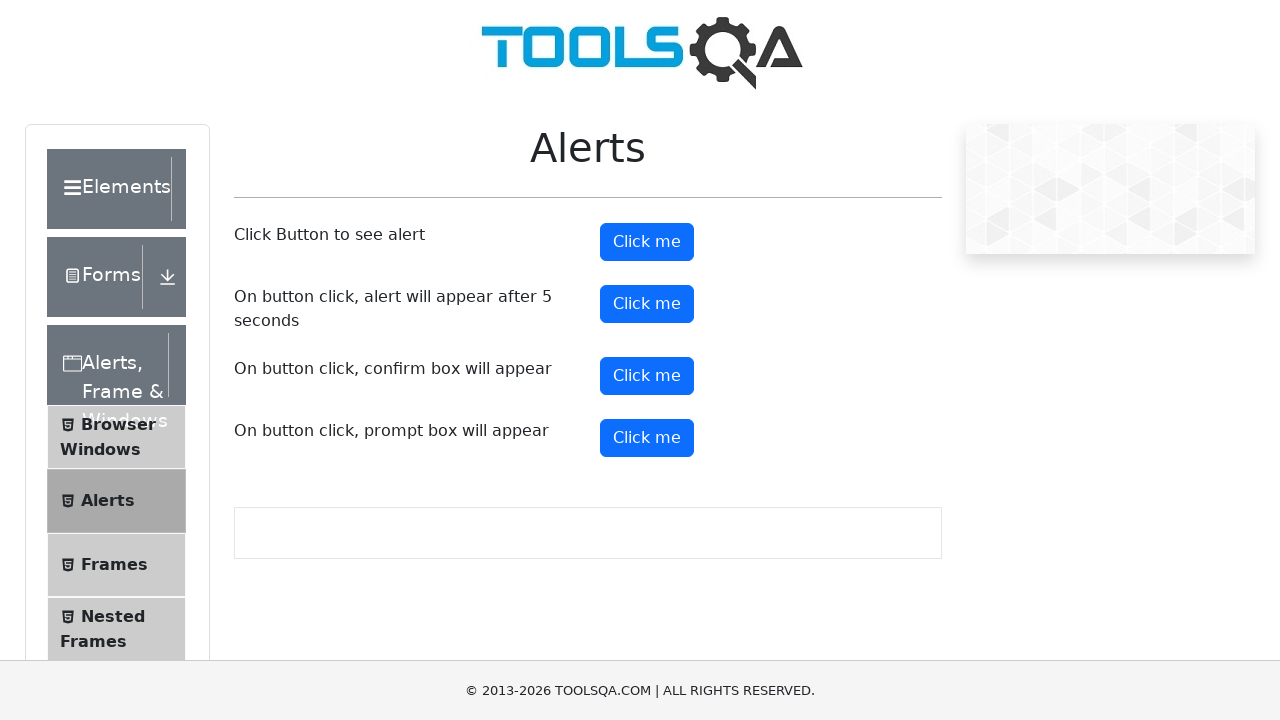

Set up dialog handler to accept prompt with text 'Irina'
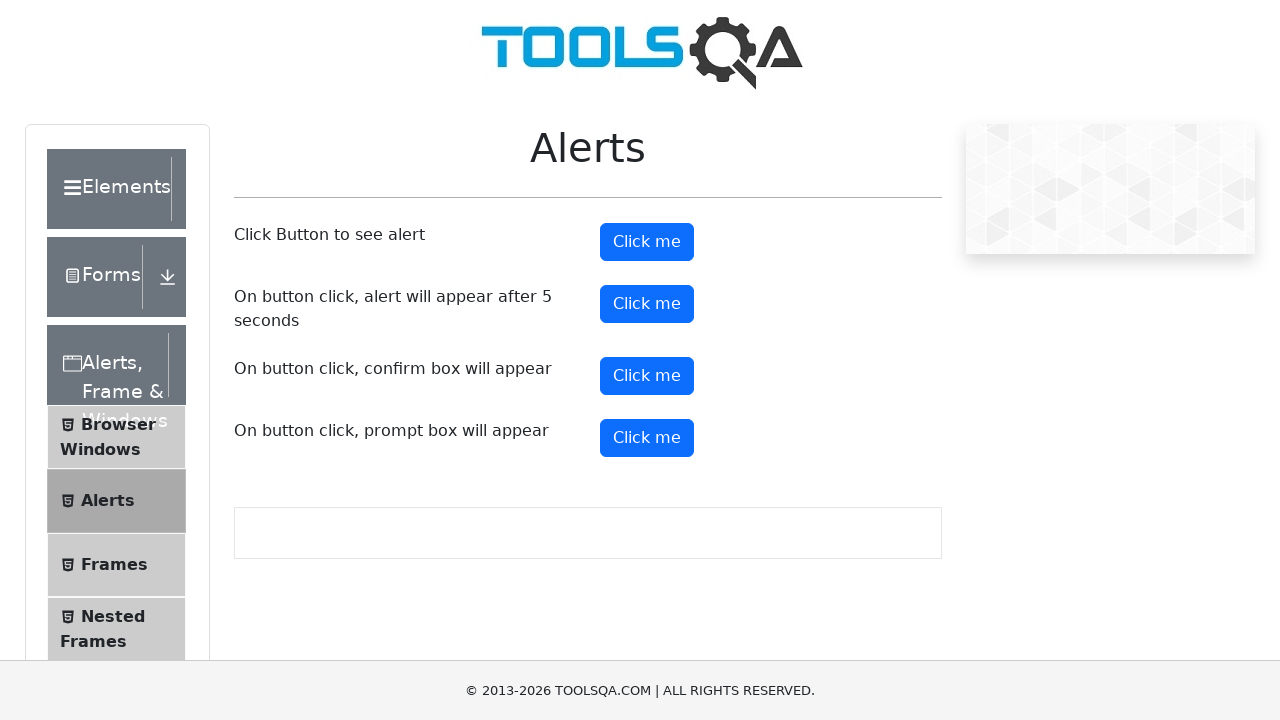

Scrolled prompt button into view
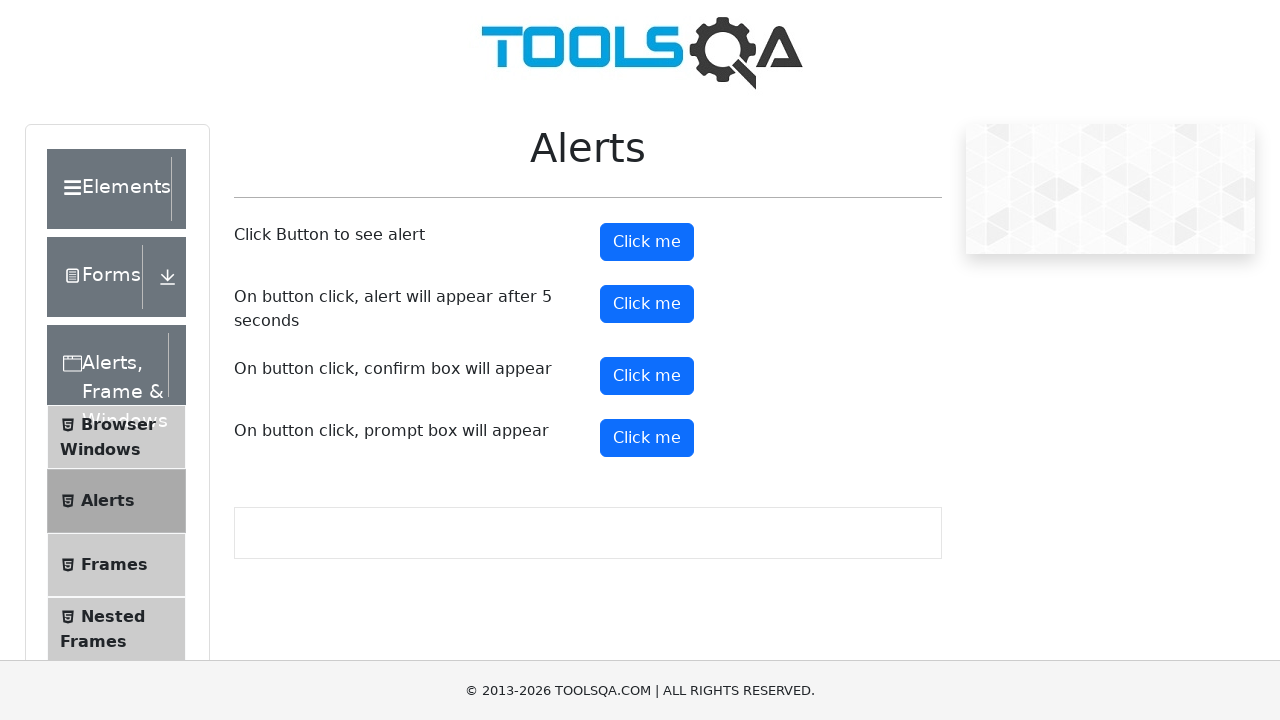

Clicked prompt button to trigger JavaScript dialog at (647, 438) on #promtButton
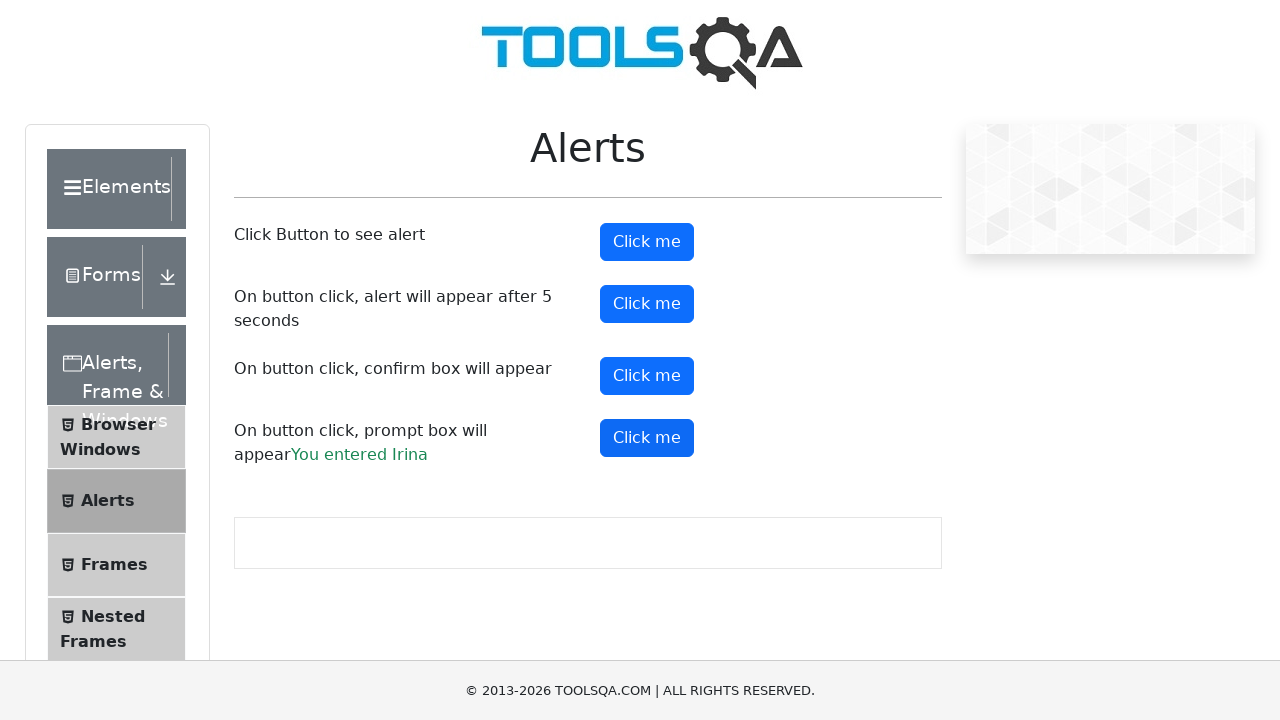

Prompt dialog was accepted and result element appeared
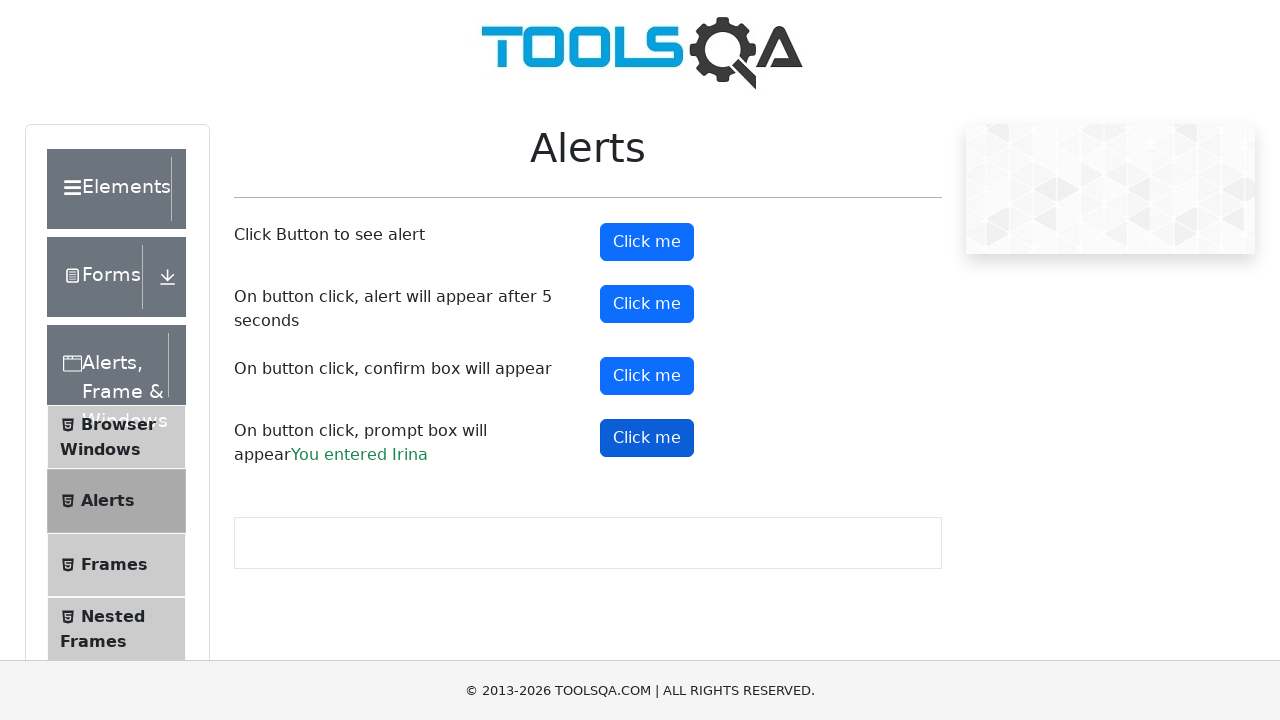

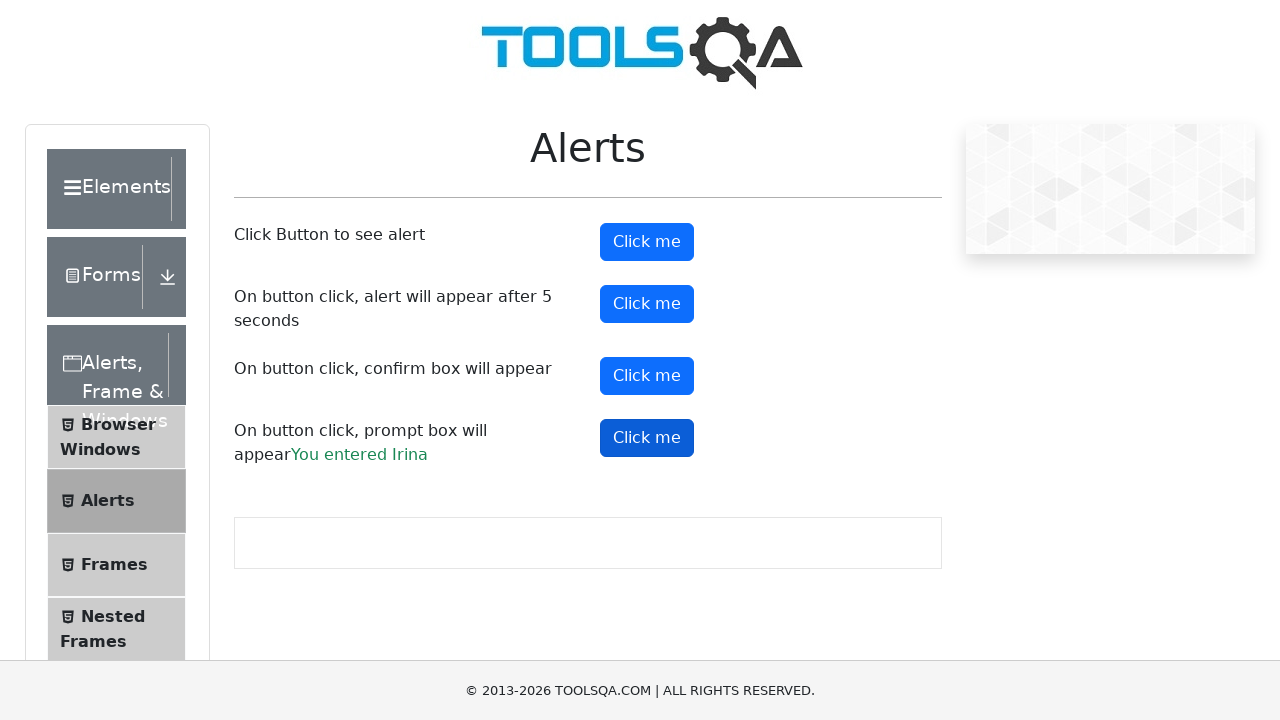